Tests double-click functionality by double-clicking a button to trigger an alert, then accepts the alert dialog.

Starting URL: http://only-testing-blog.blogspot.com/2014/09/selectable.html

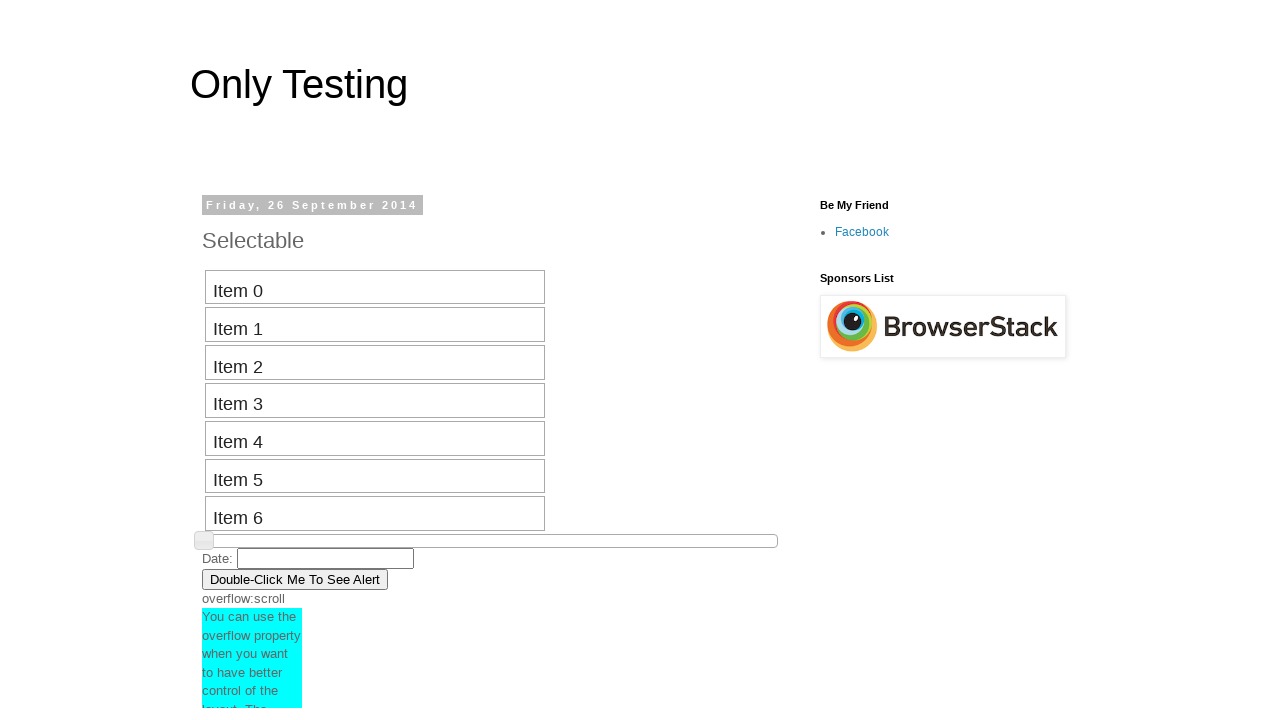

Double-clicked the 'Double-Click Me To See Alert' button to trigger alert at (295, 579) on xpath=//button[text()='Double-Click Me To See Alert']
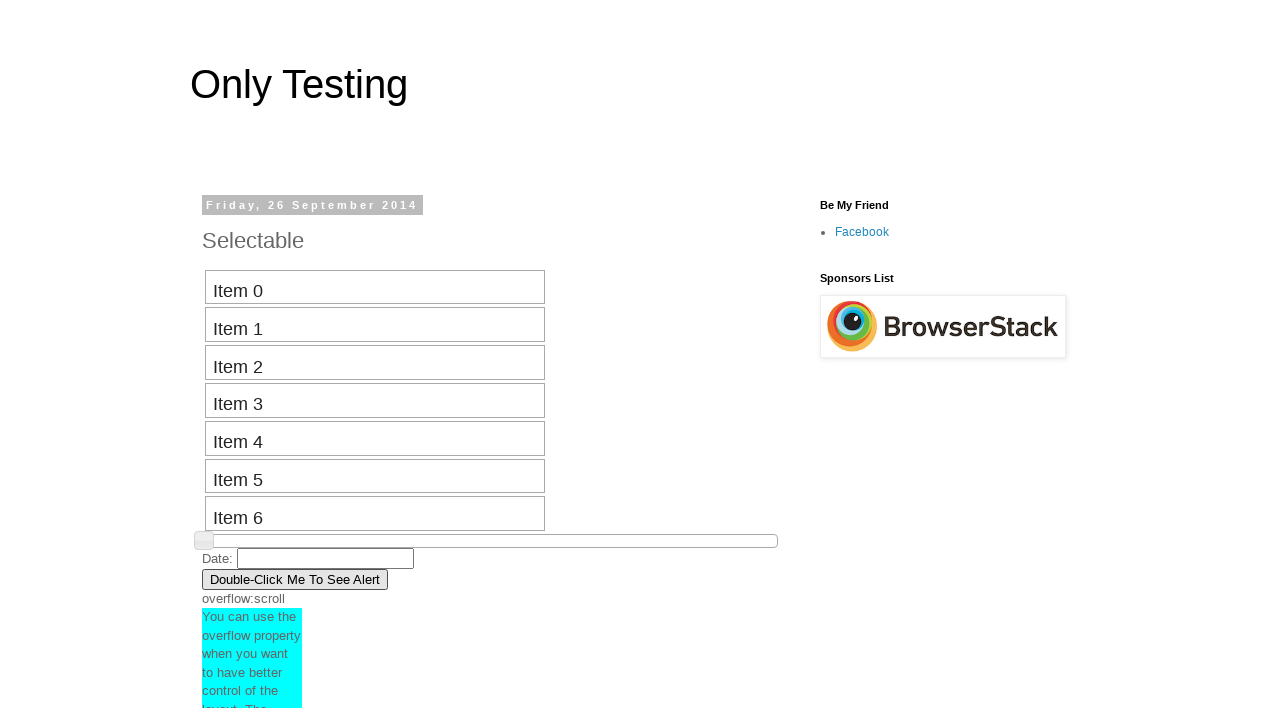

Set up dialog handler to accept alert dialog
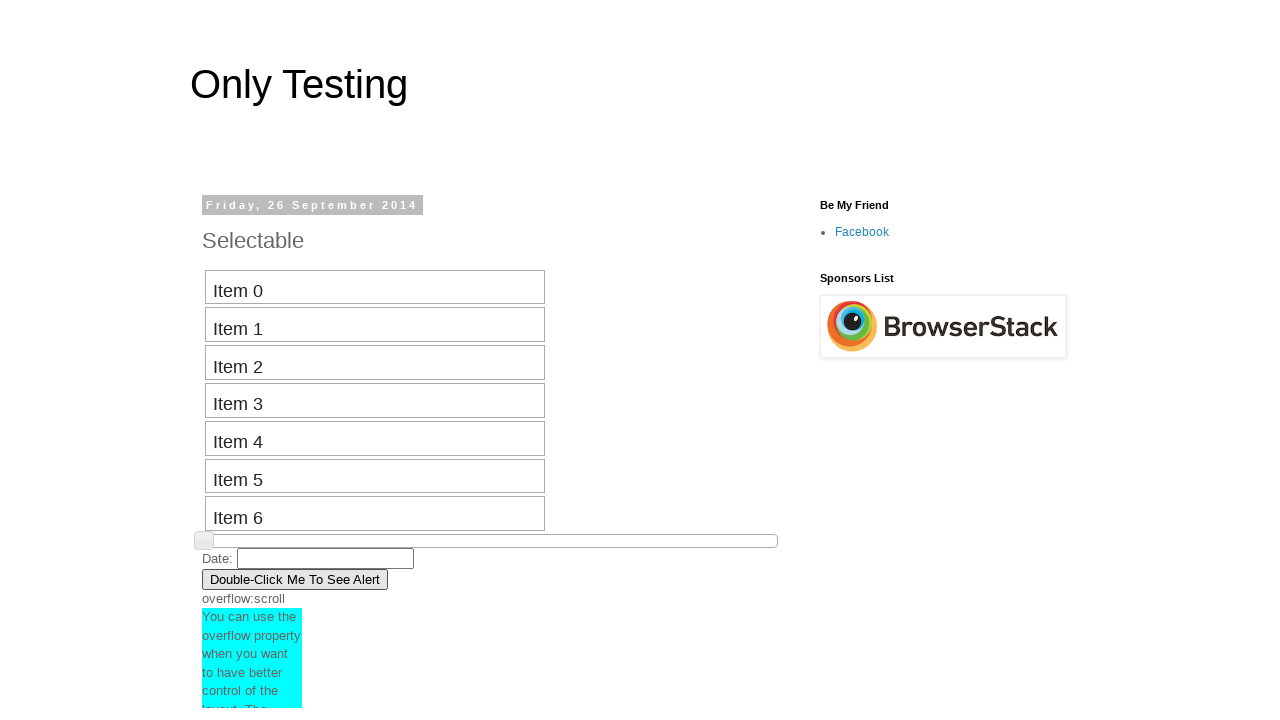

Waited 1000ms for alert to appear
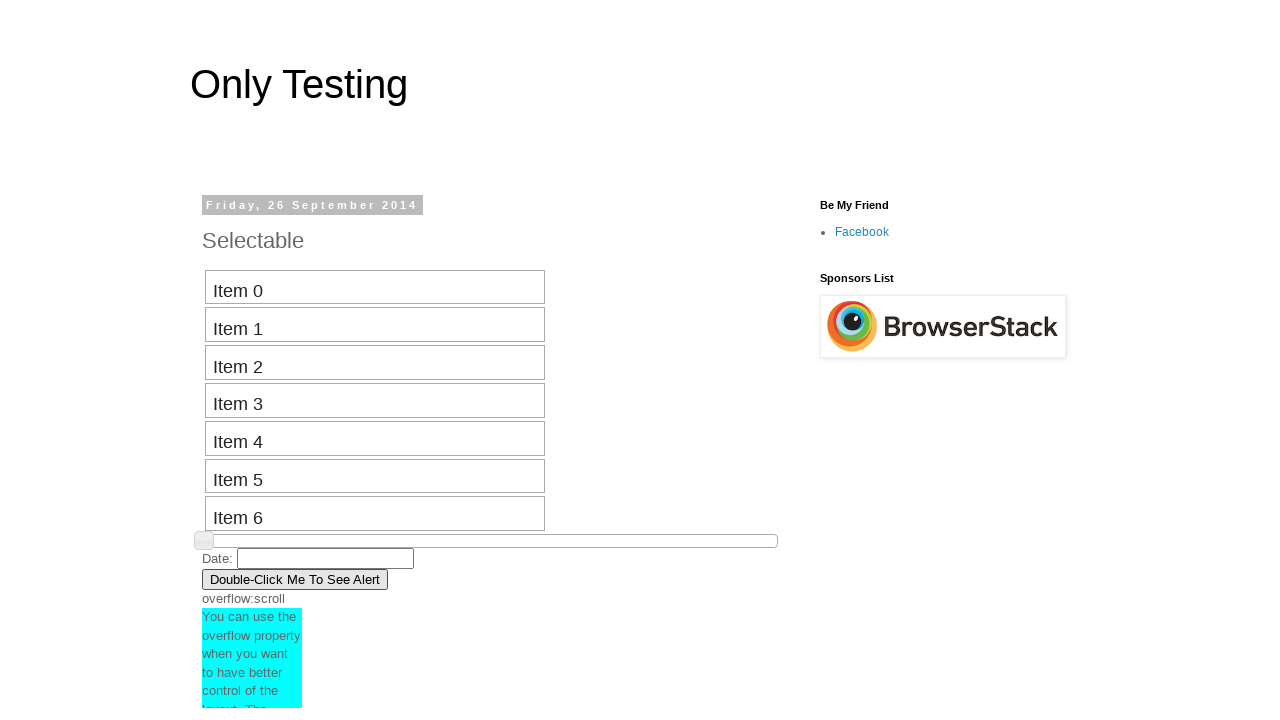

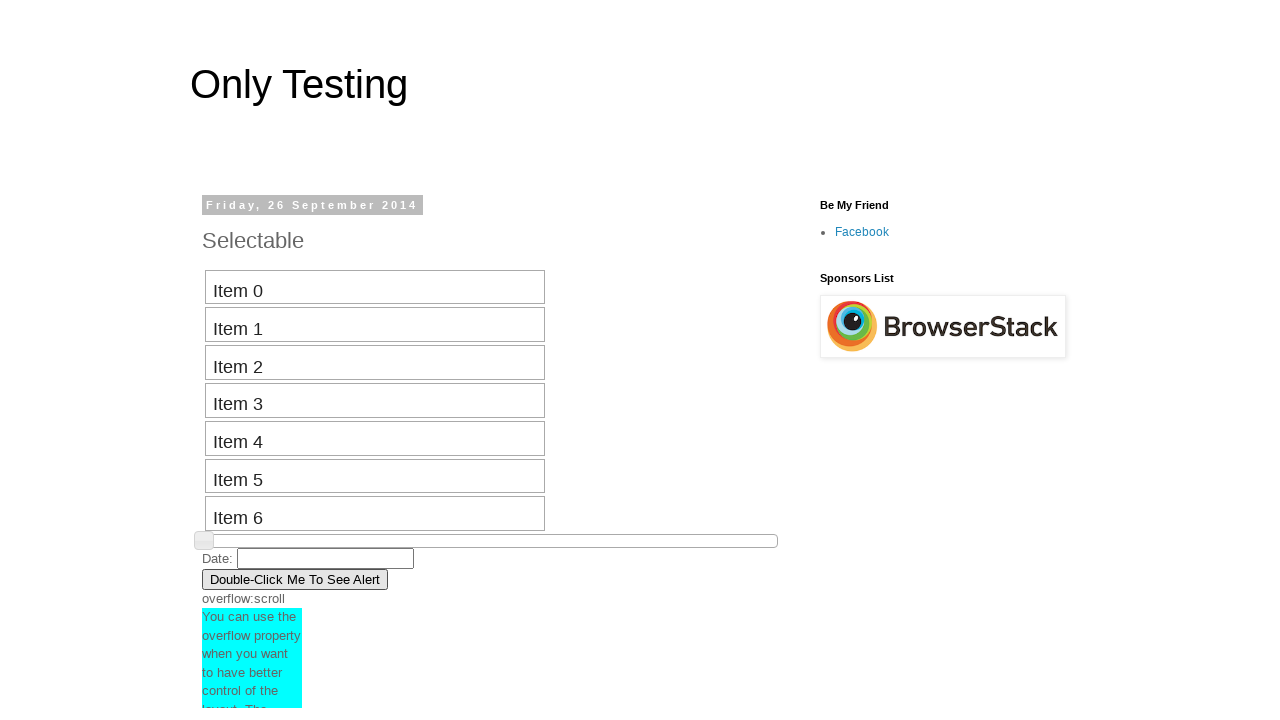